Tests clicking a primary button that triggers an alert, then accepts the alert and verifies the message

Starting URL: http://uitestingplayground.com/classattr

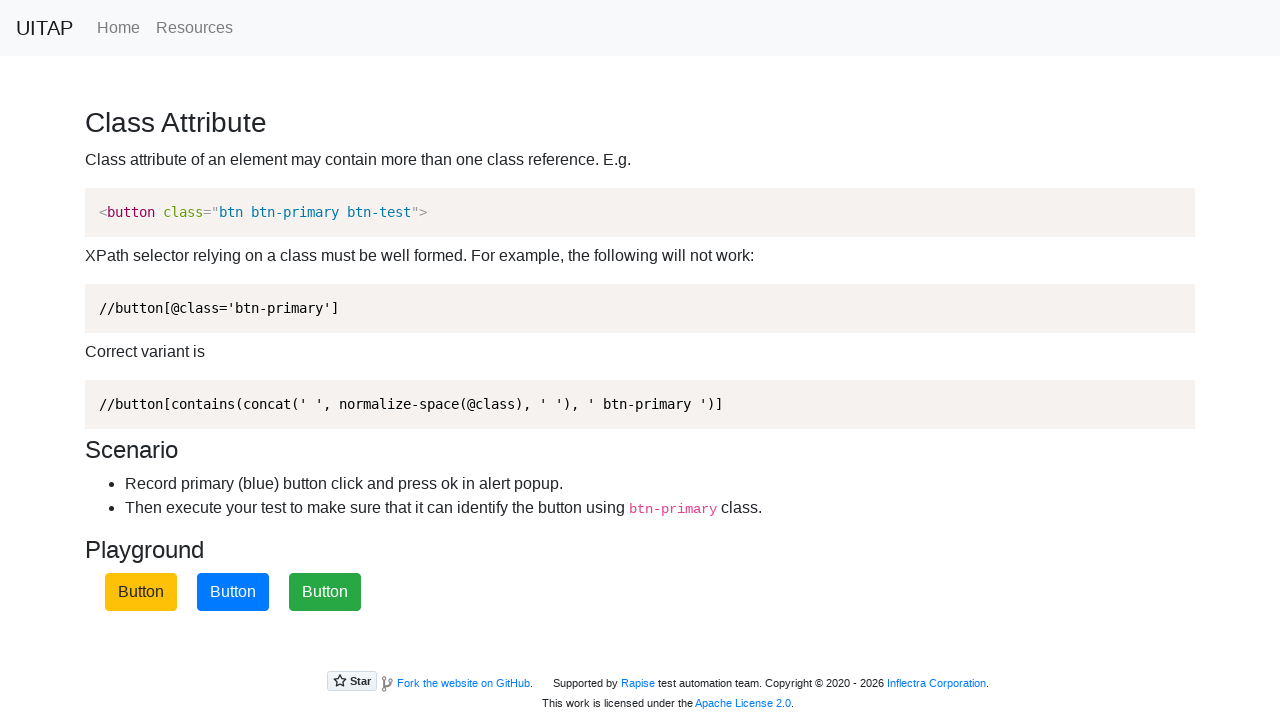

Set up dialog handler to capture and accept alerts
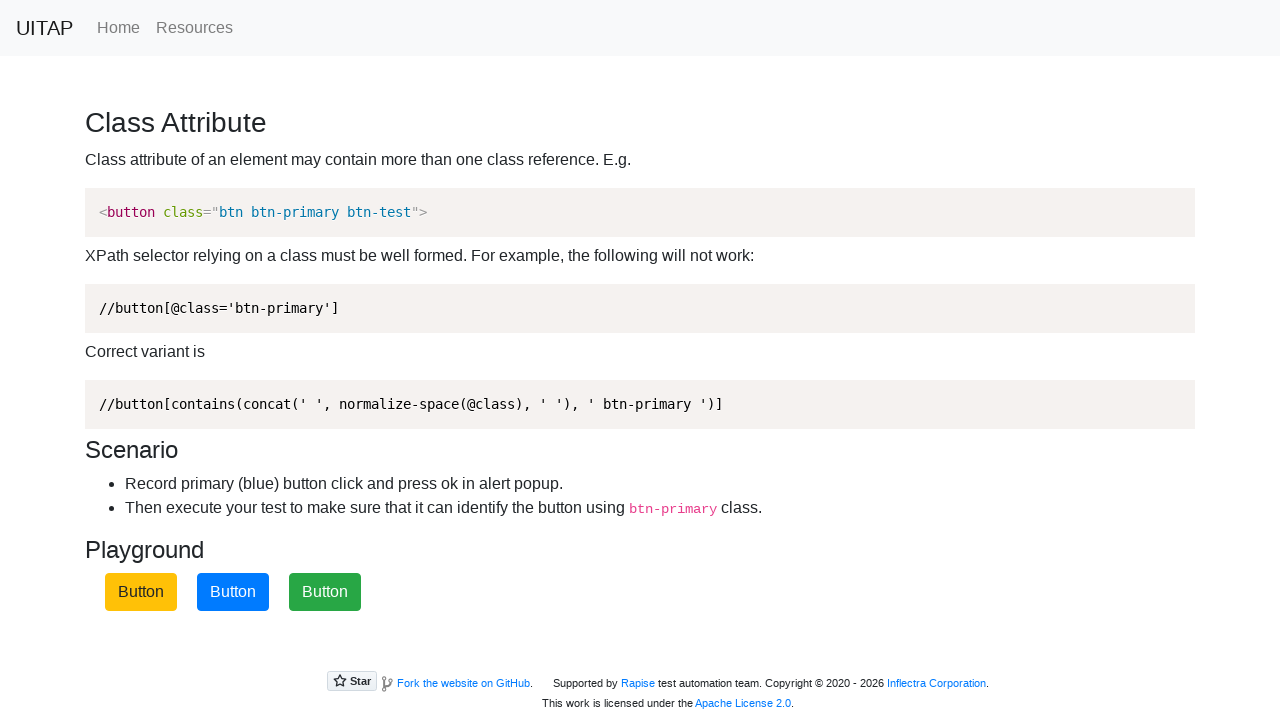

Clicked the primary button at (233, 592) on .btn-primary
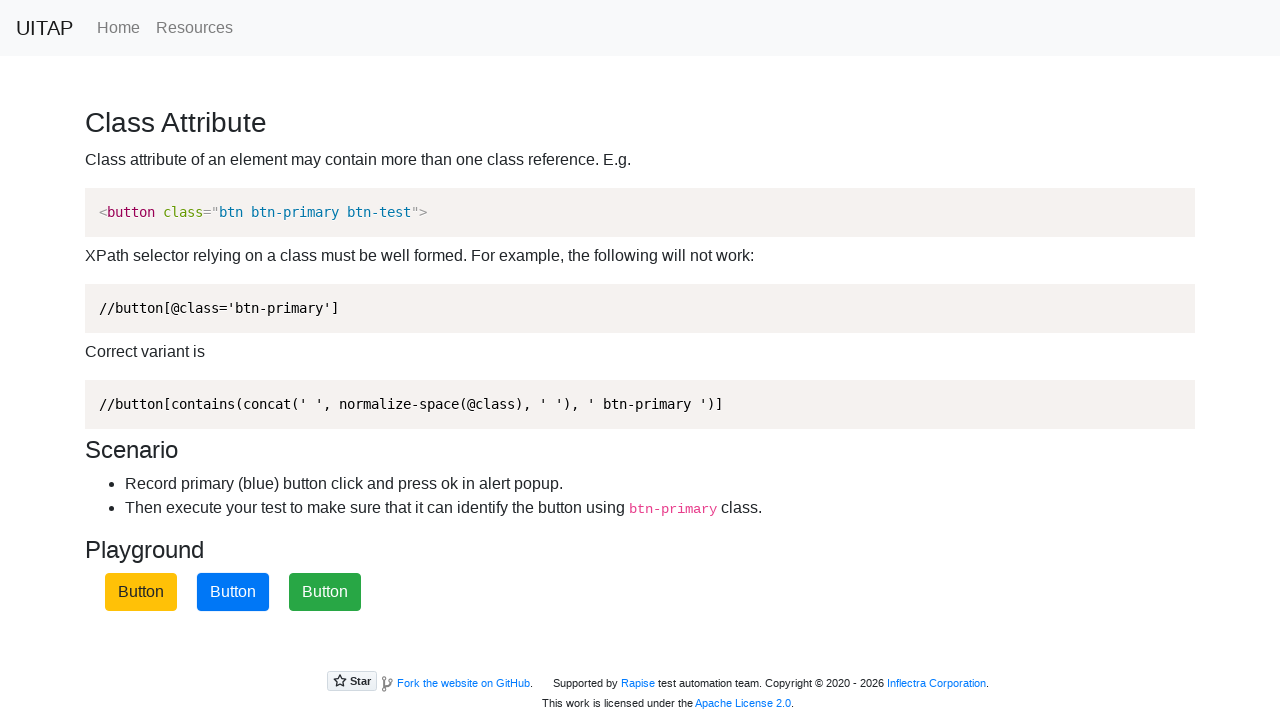

Waited for dialog to be handled
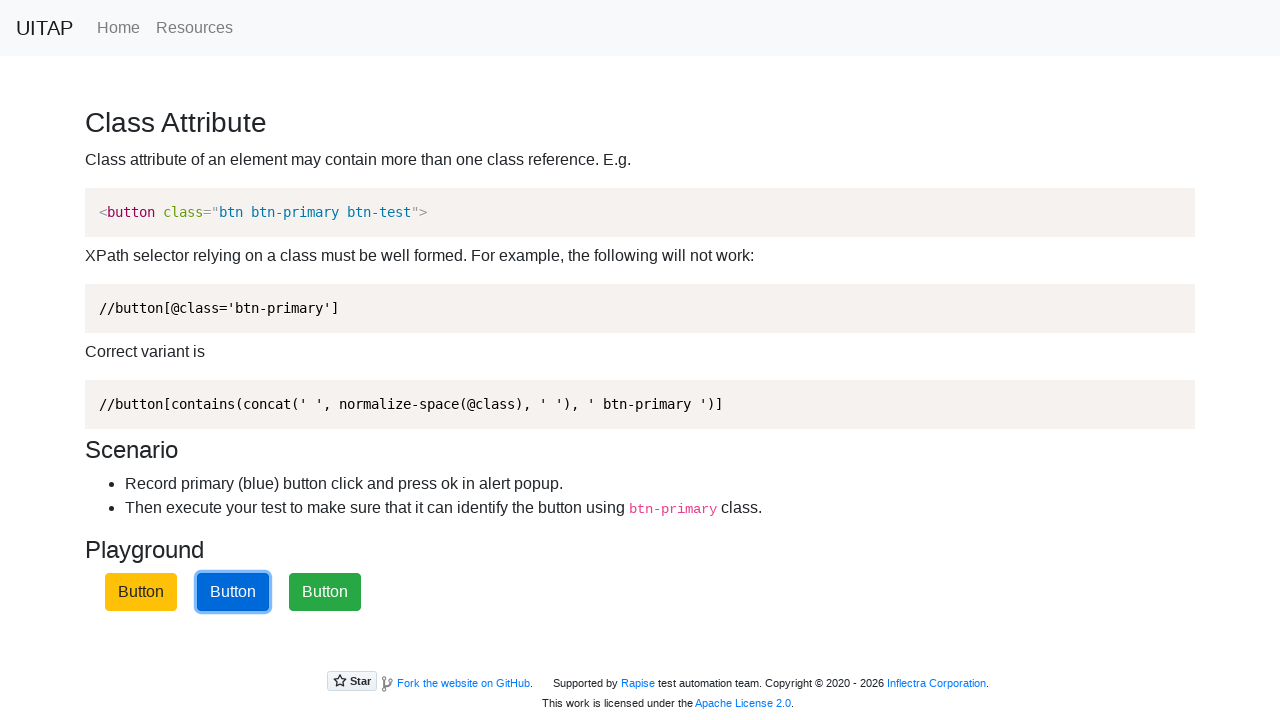

Verified alert message is 'Primary button pressed'
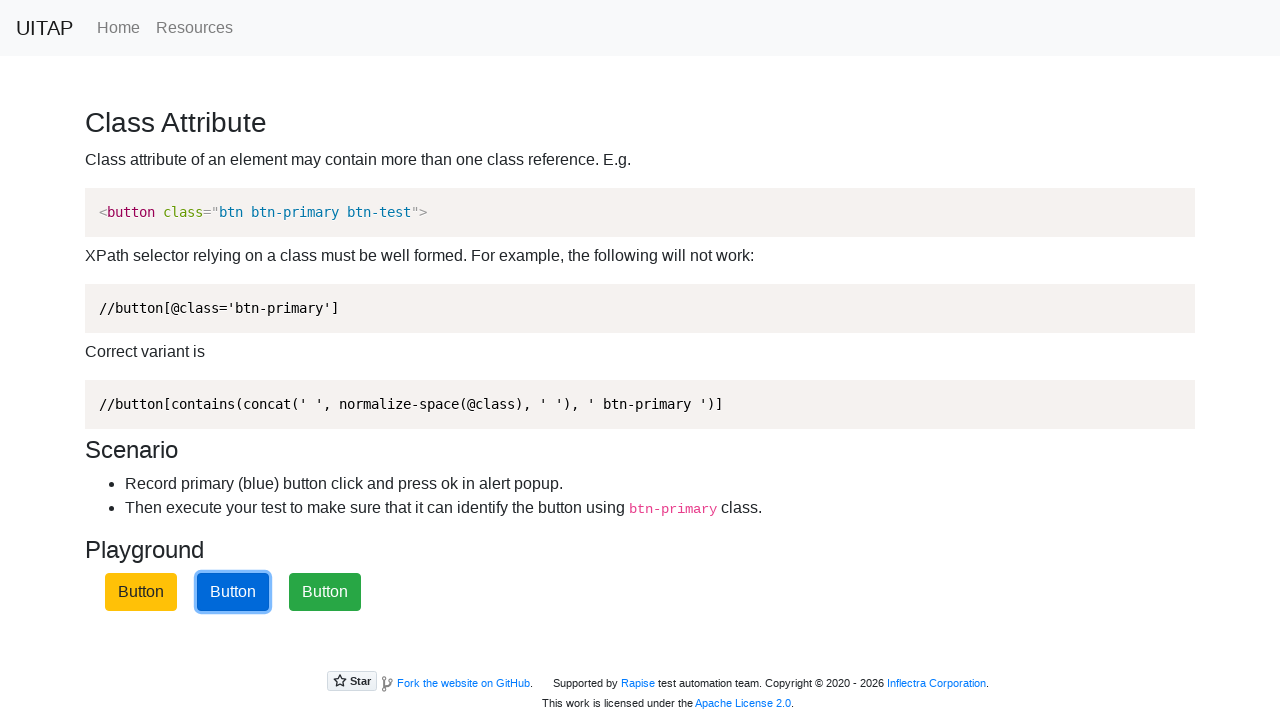

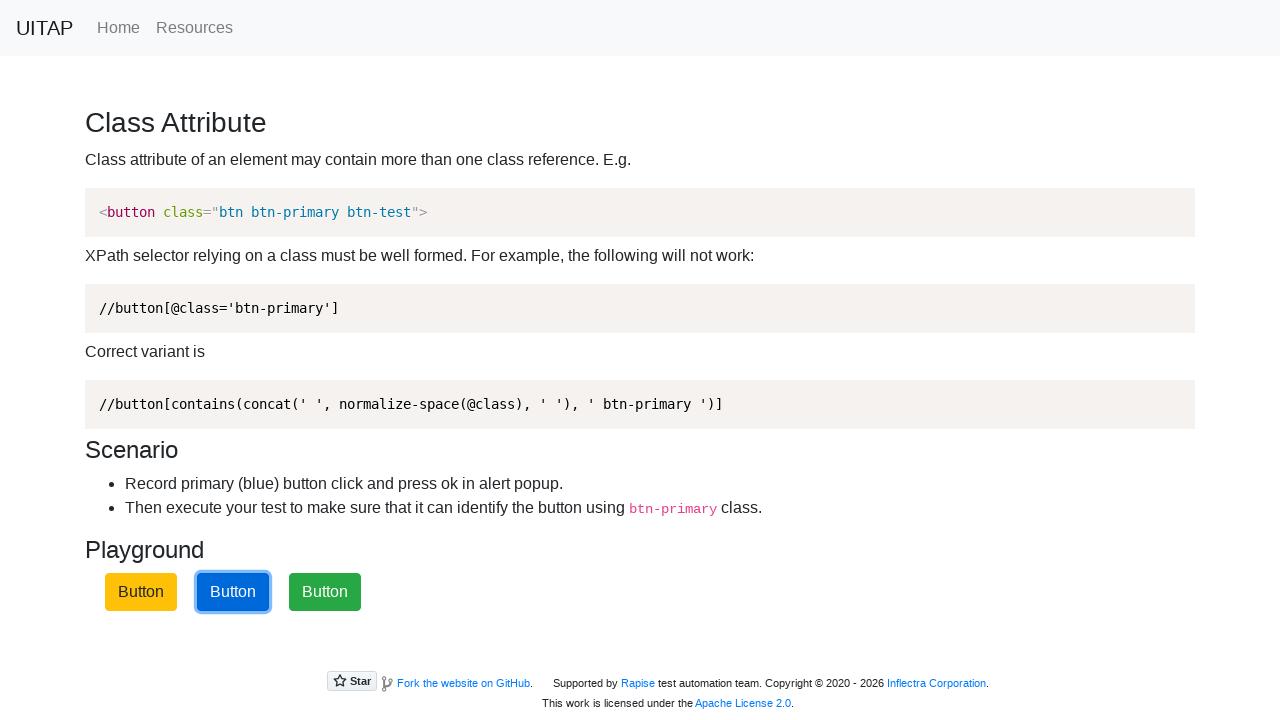